Tests the search functionality by navigating to the search page, entering "python" as a search term, and verifying that search results contain the language name.

Starting URL: https://www.99-bottles-of-beer.net

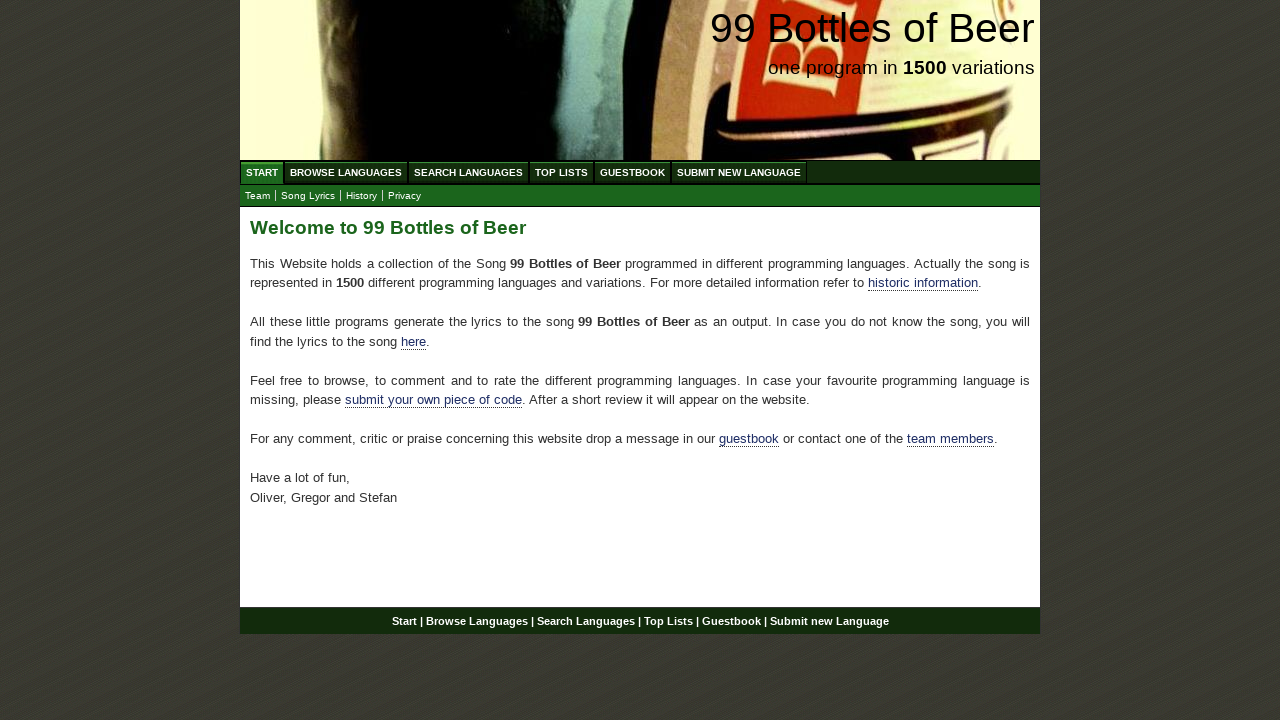

Clicked on Search Languages menu at (468, 172) on xpath=//ul[@id='menu']/li/a[@href='/search.html']
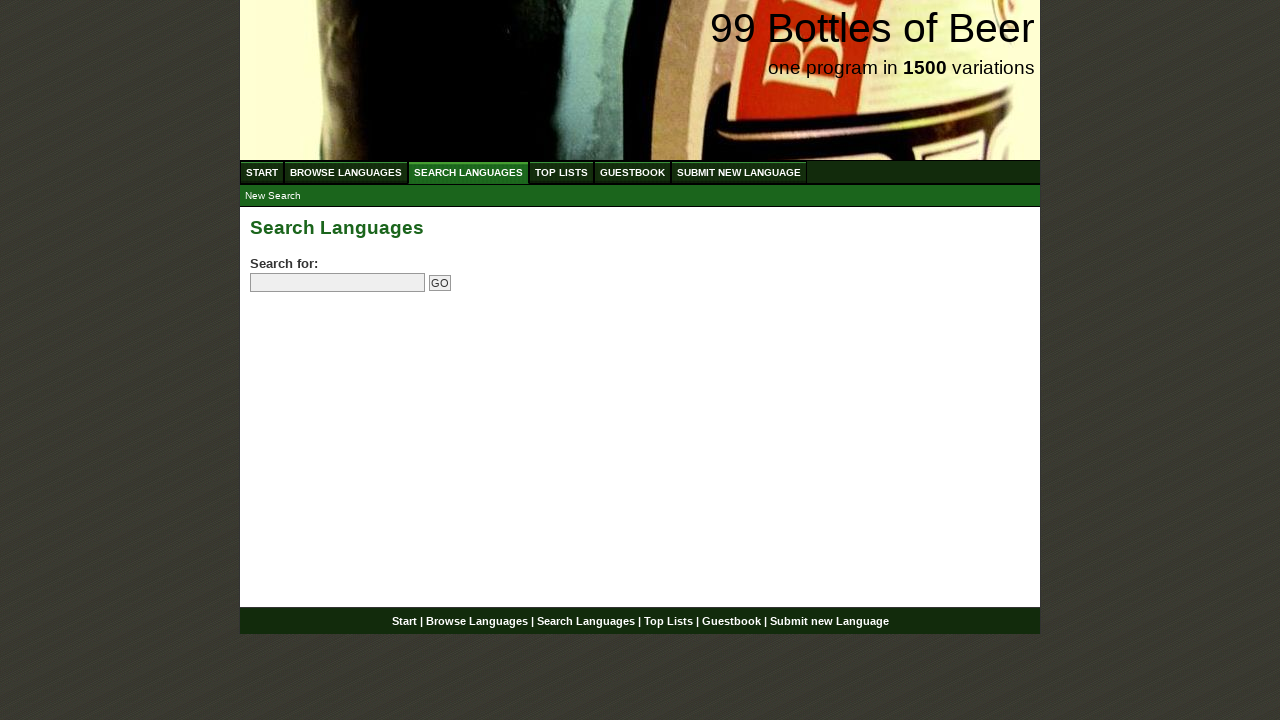

Clicked on the search field at (338, 283) on input[name='search']
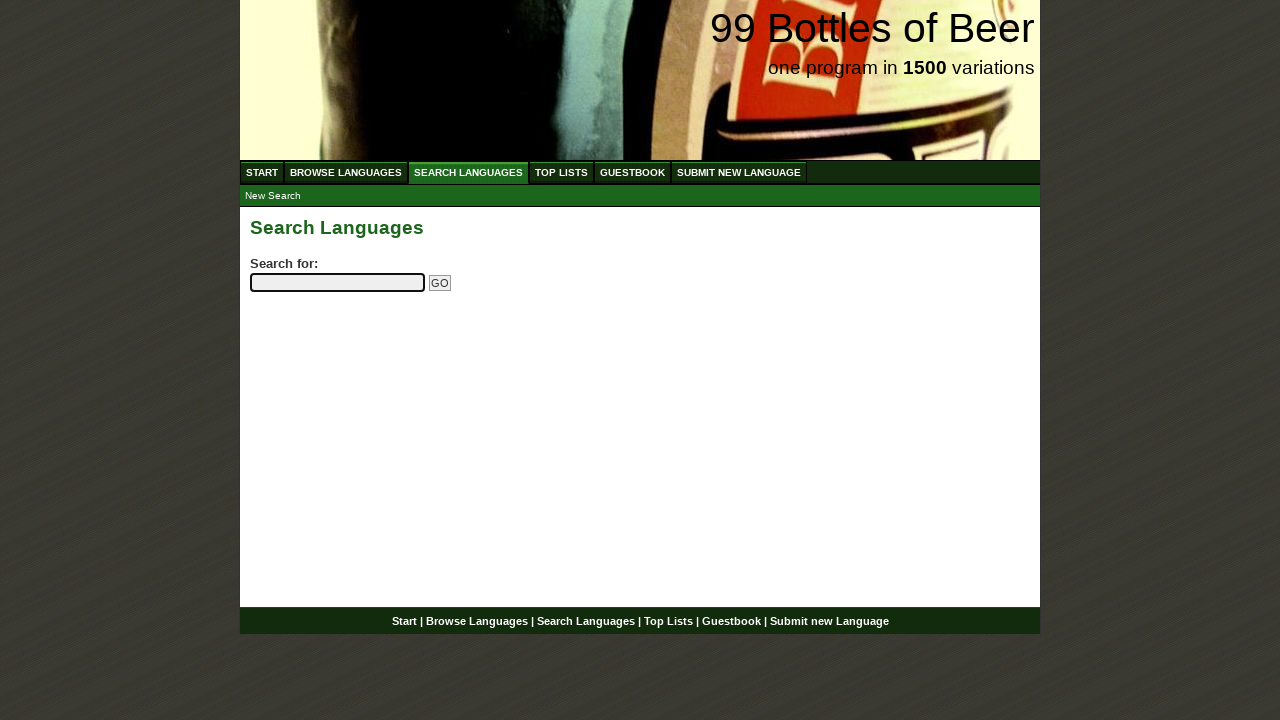

Filled search field with 'python' on input[name='search']
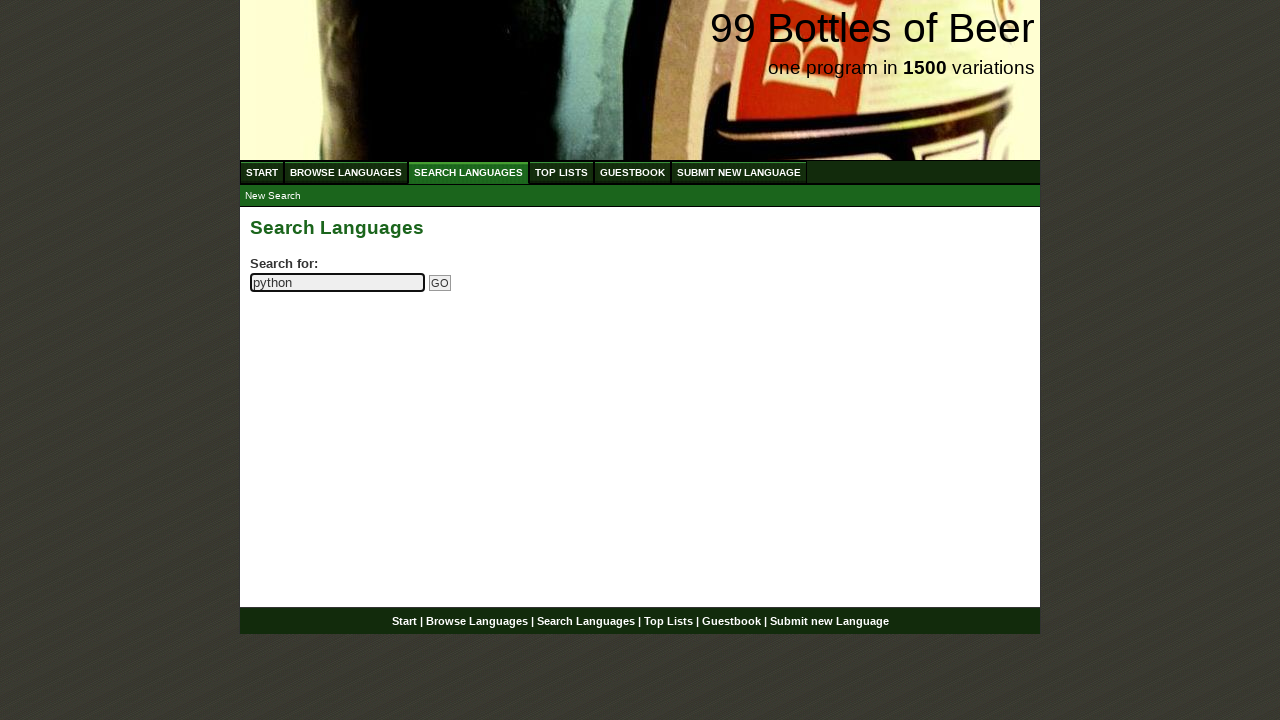

Clicked the Go button to submit search at (440, 283) on input[name='submitsearch']
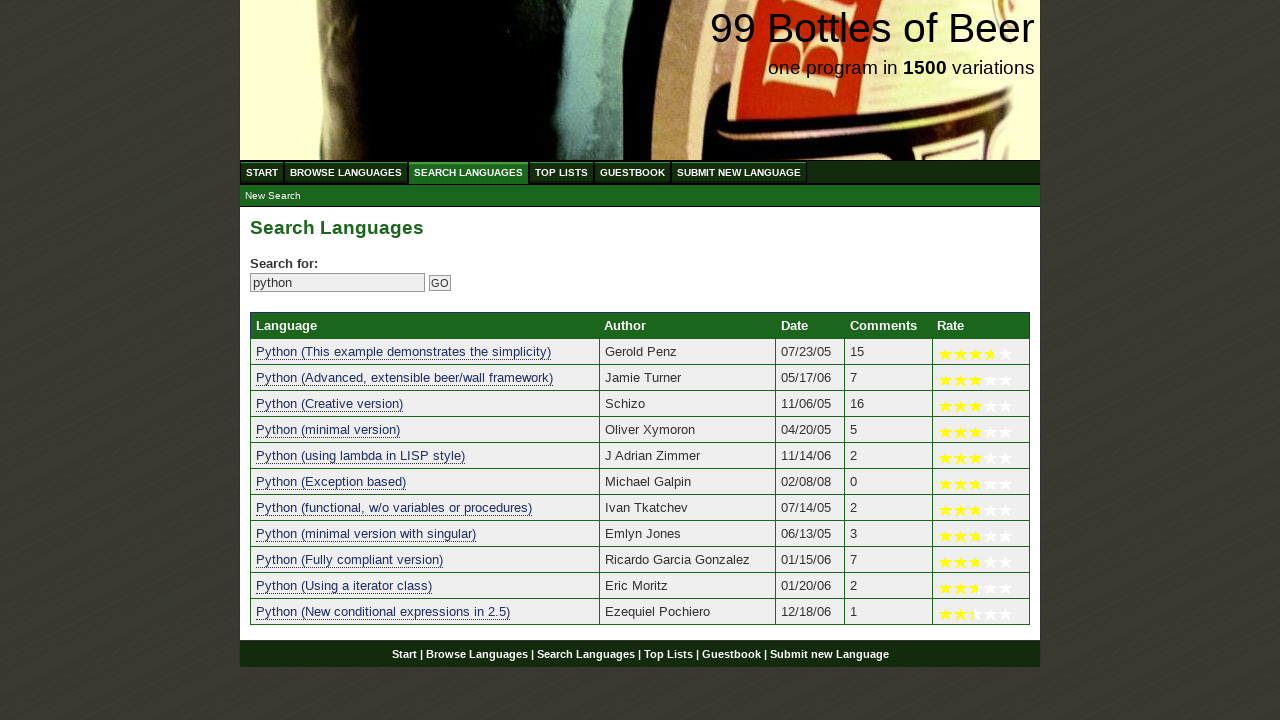

Search results table loaded successfully
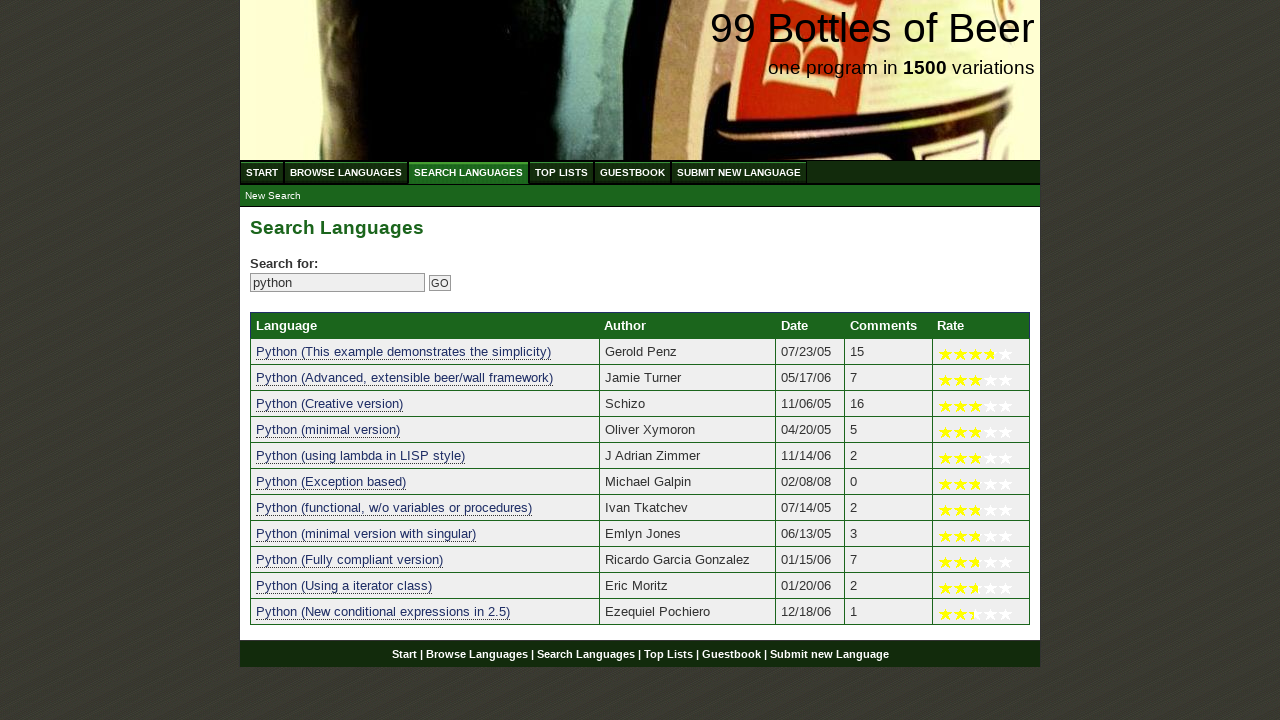

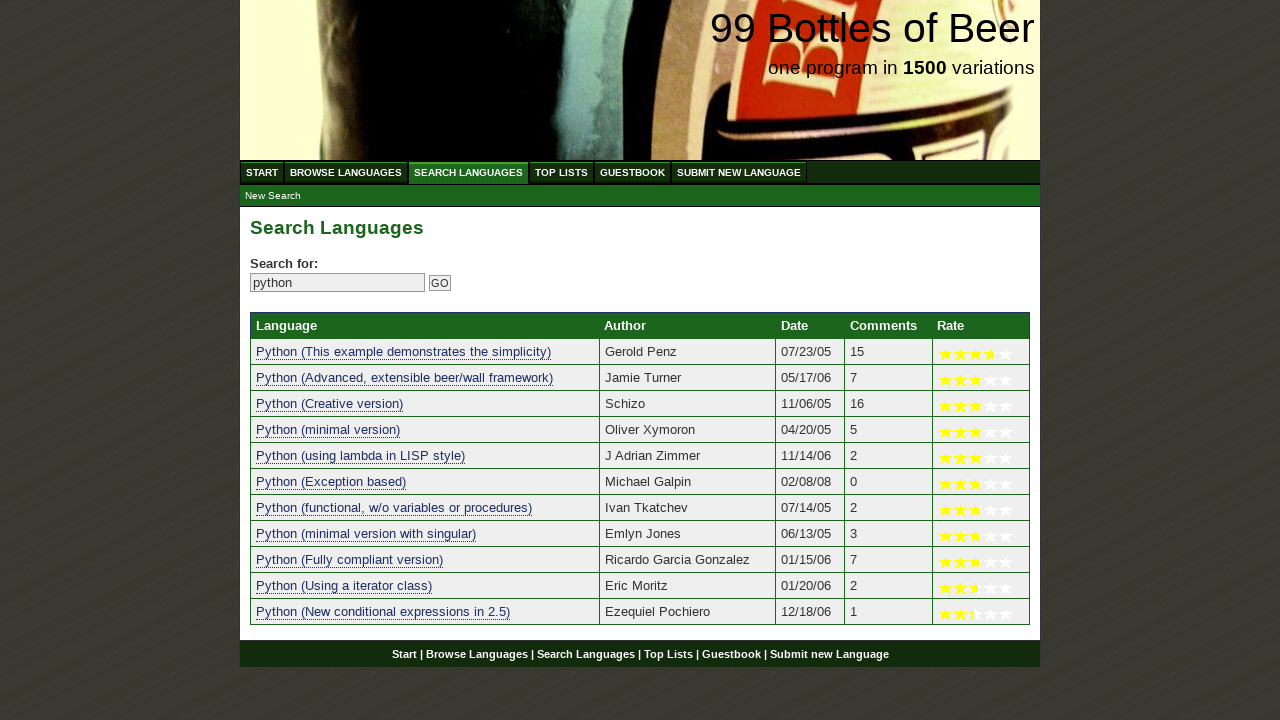